Tests that the "complete all" checkbox updates its state when individual items are completed or cleared.

Starting URL: https://demo.playwright.dev/todomvc

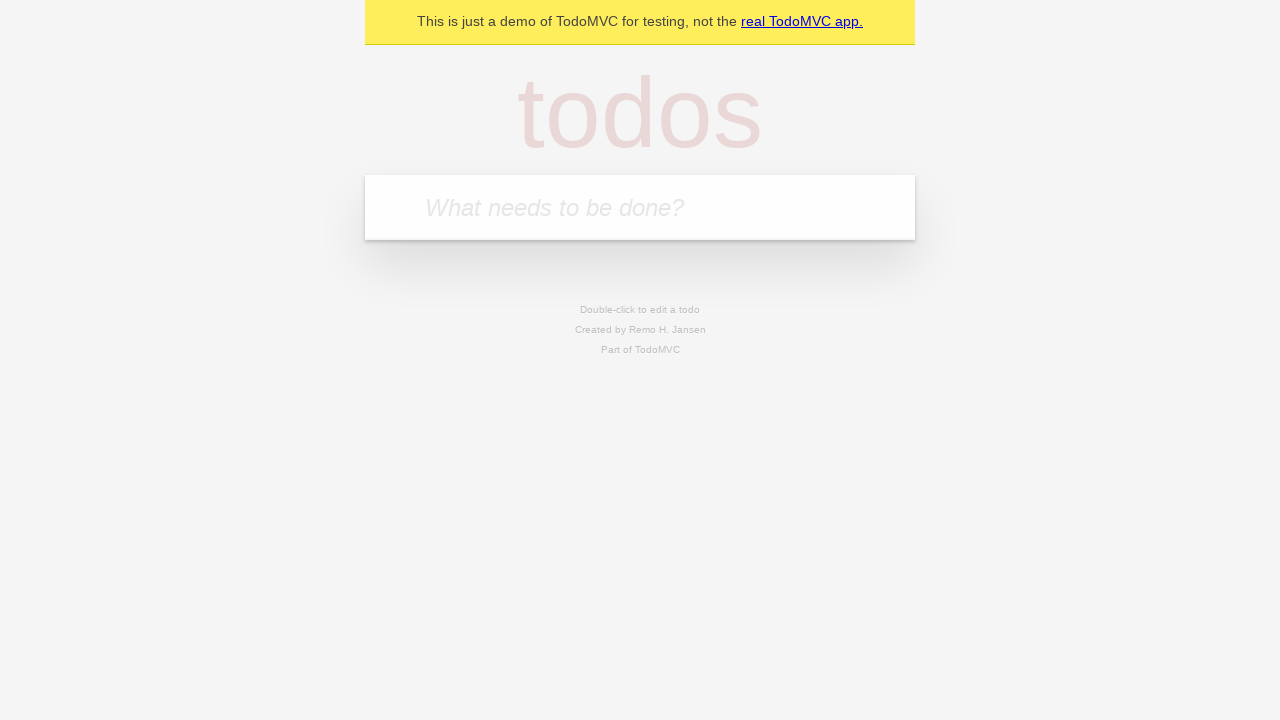

Filled todo input with 'buy some cheese' on internal:attr=[placeholder="What needs to be done?"i]
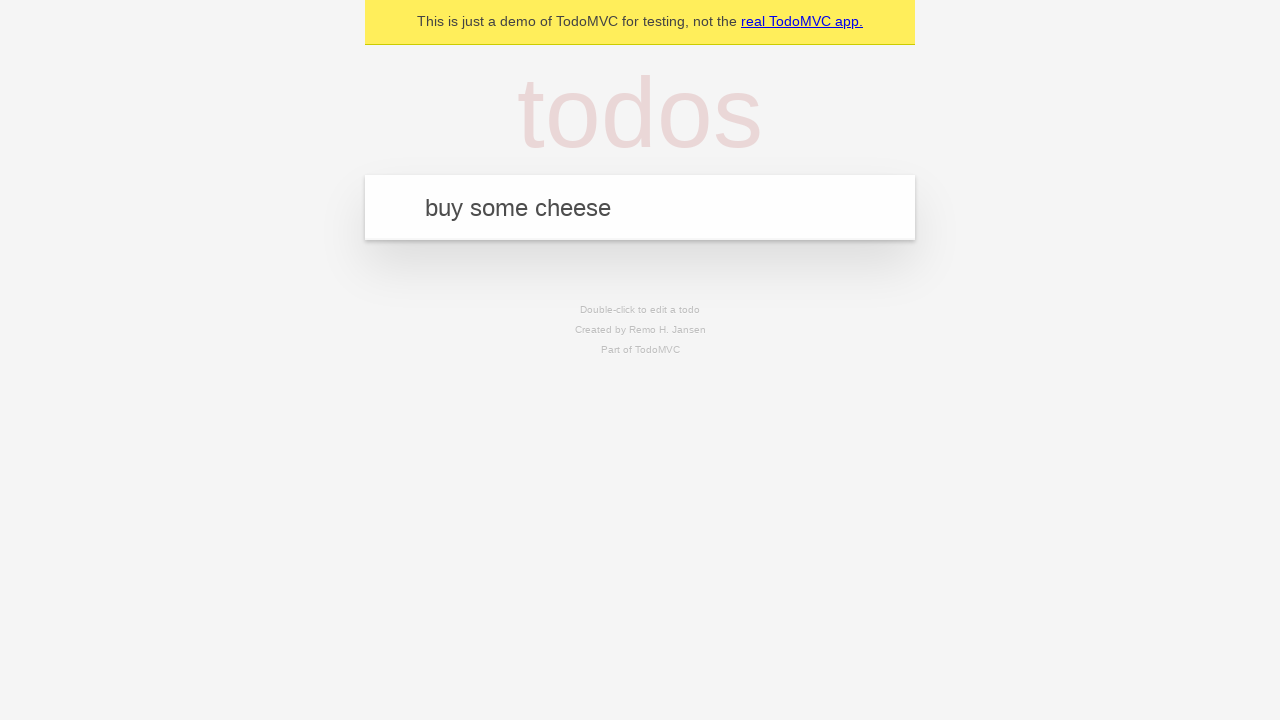

Pressed Enter to create first todo item on internal:attr=[placeholder="What needs to be done?"i]
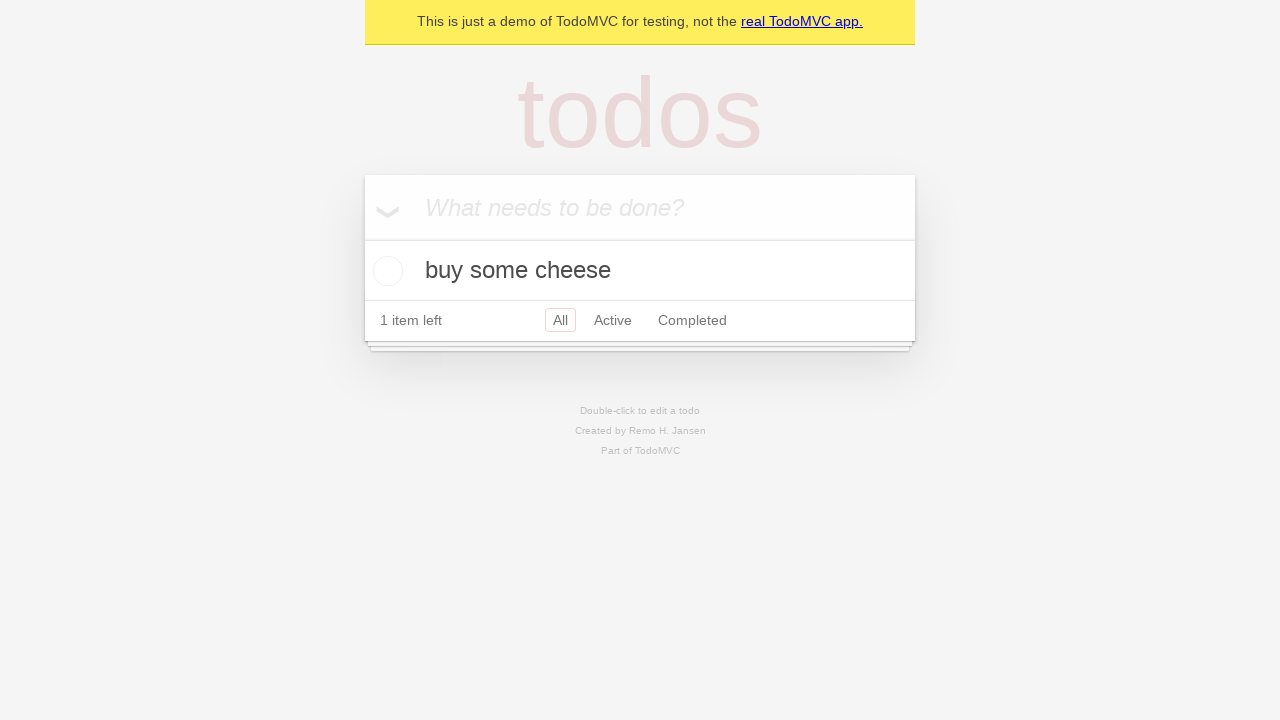

Filled todo input with 'feed the cat' on internal:attr=[placeholder="What needs to be done?"i]
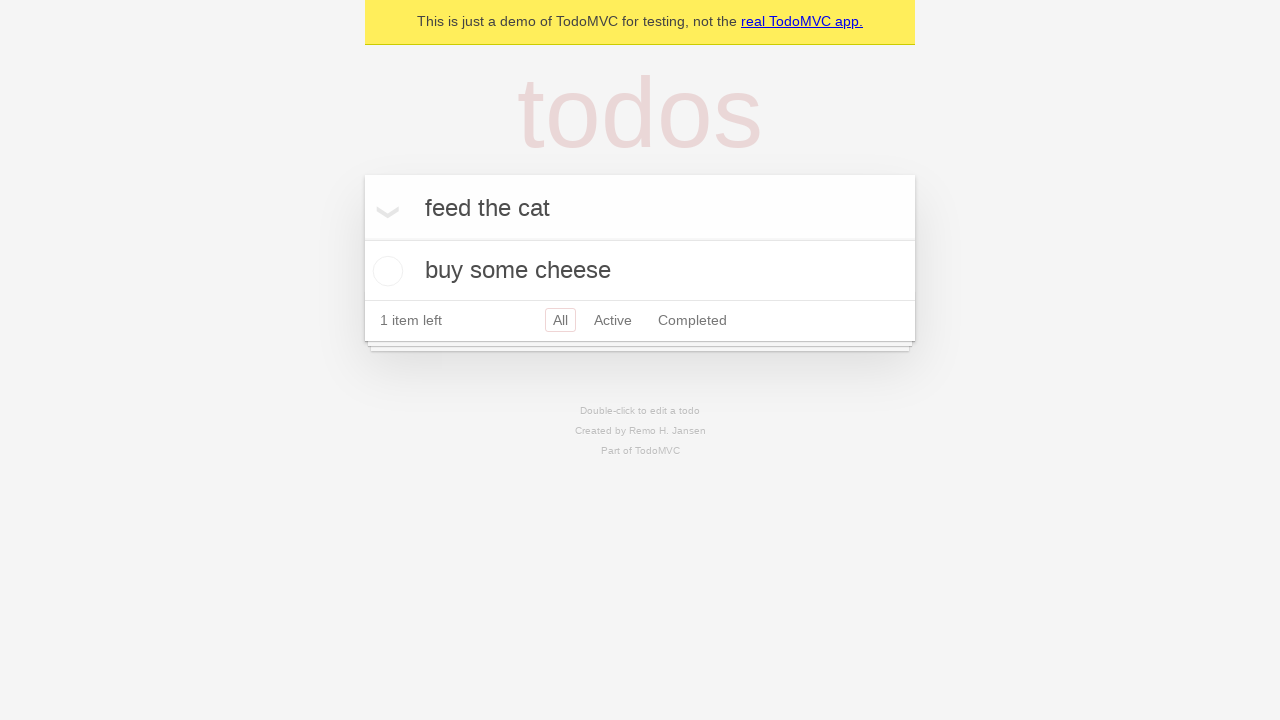

Pressed Enter to create second todo item on internal:attr=[placeholder="What needs to be done?"i]
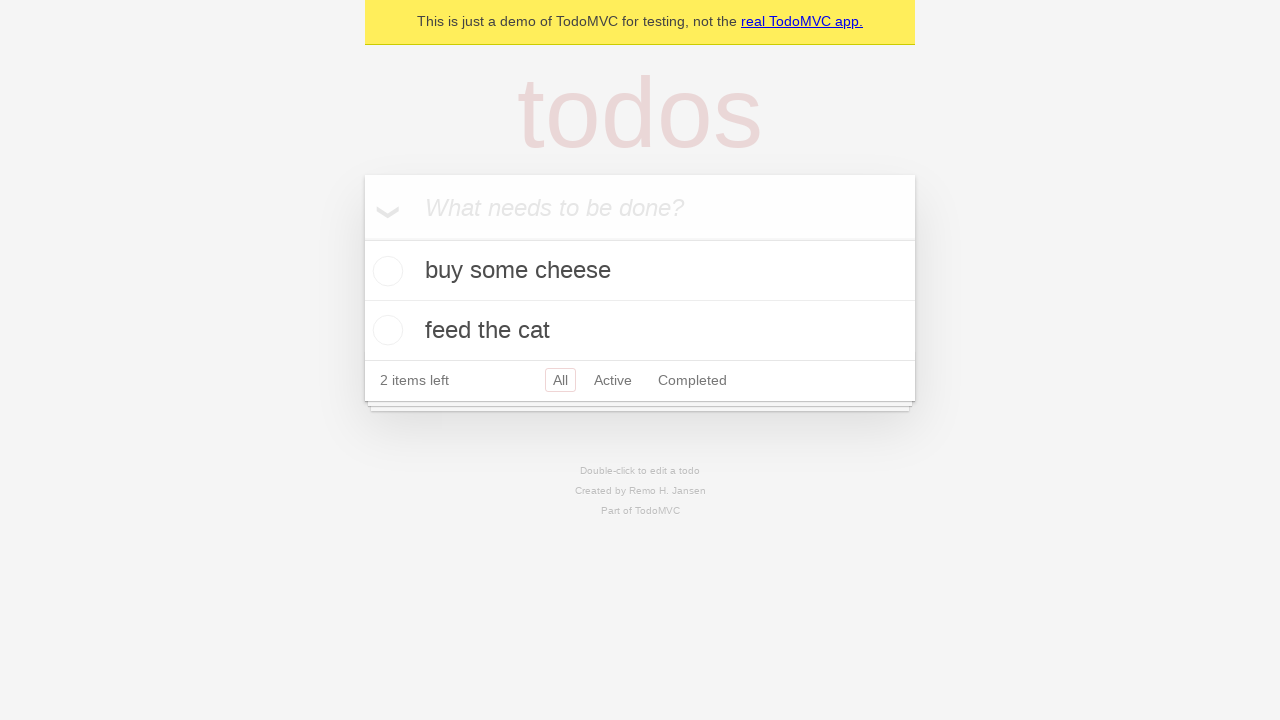

Filled todo input with 'book a doctors appointment' on internal:attr=[placeholder="What needs to be done?"i]
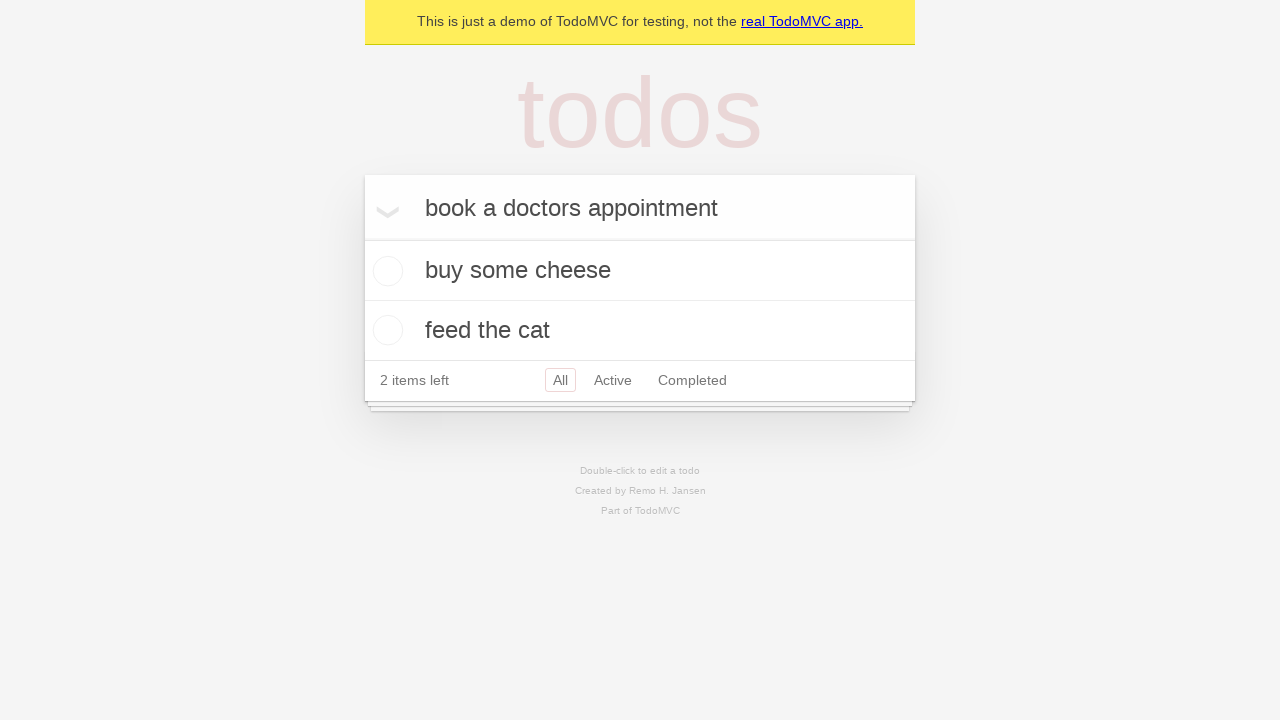

Pressed Enter to create third todo item on internal:attr=[placeholder="What needs to be done?"i]
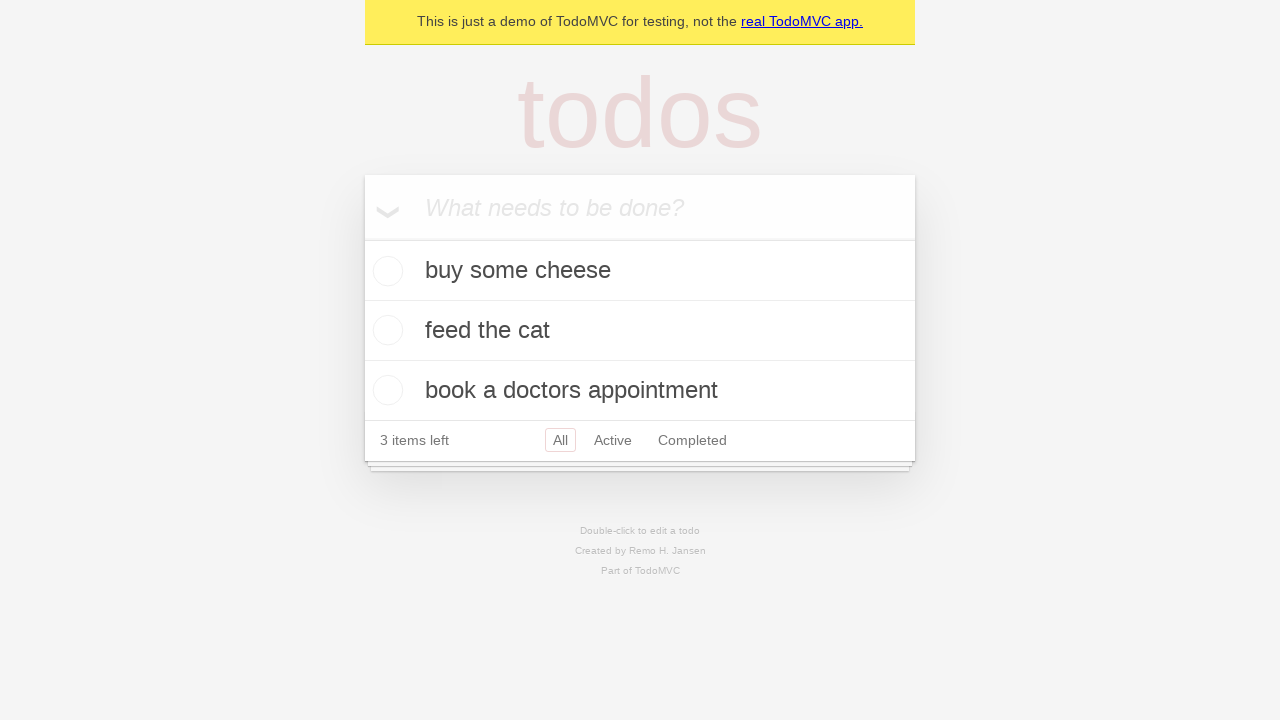

Waited for all three todo items to be loaded
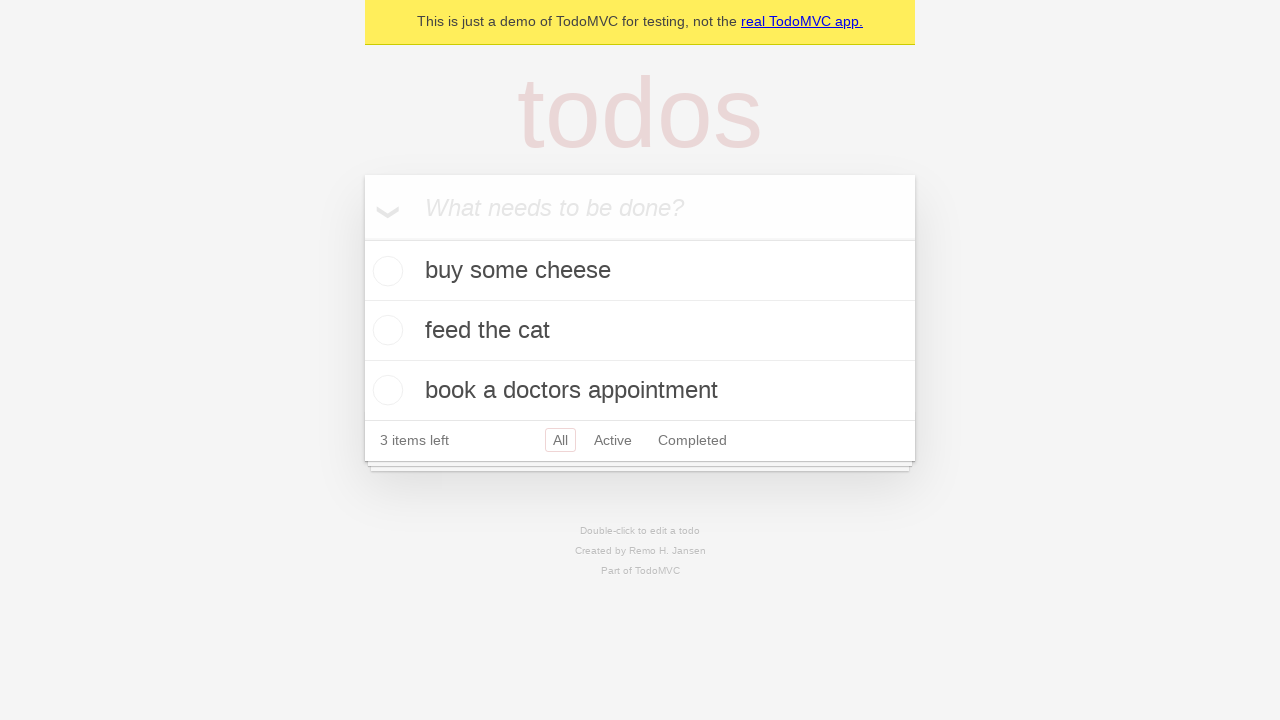

Clicked 'Mark all as complete' checkbox to complete all todos at (362, 238) on internal:label="Mark all as complete"i
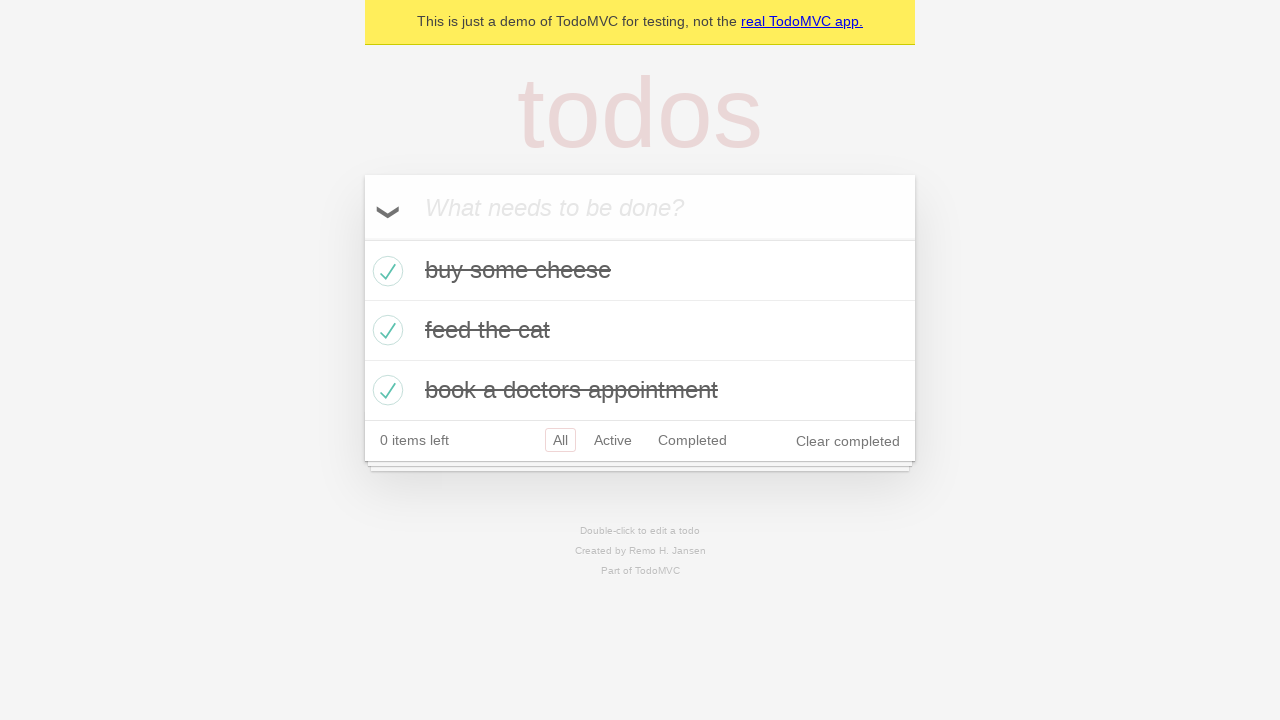

Unchecked the first todo item at (385, 271) on internal:testid=[data-testid="todo-item"s] >> nth=0 >> internal:role=checkbox
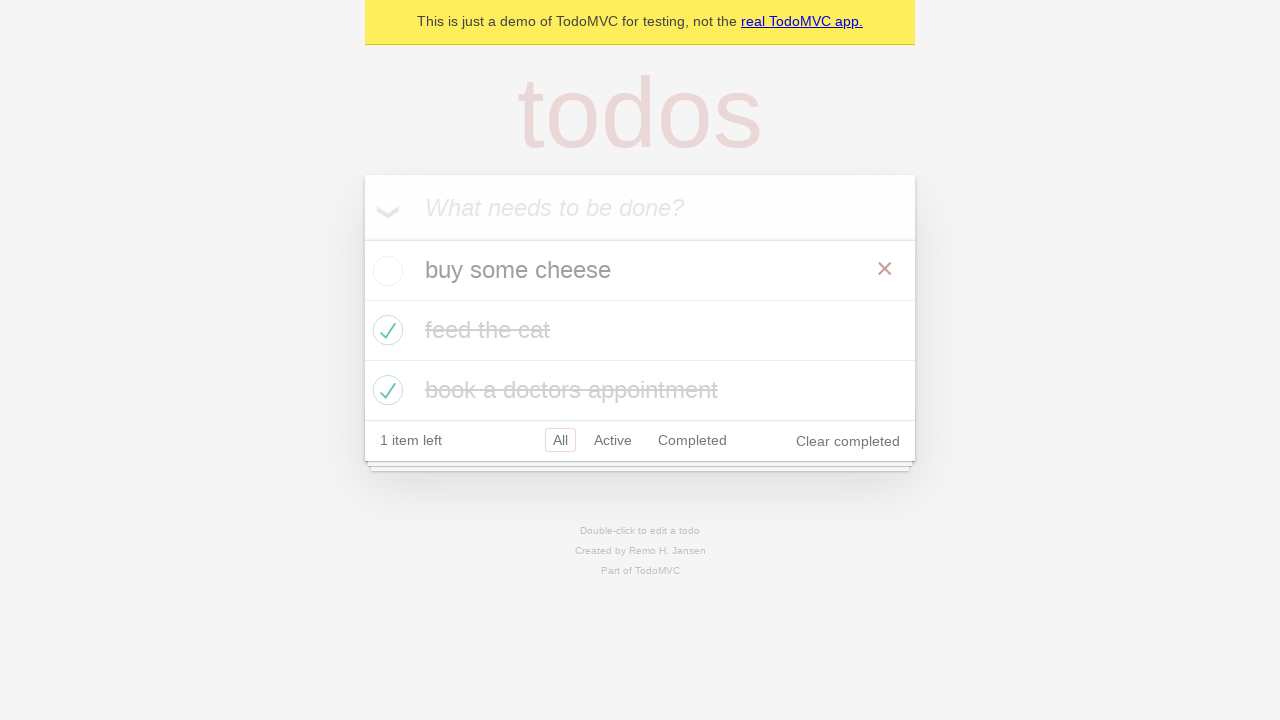

Checked the first todo item again at (385, 271) on internal:testid=[data-testid="todo-item"s] >> nth=0 >> internal:role=checkbox
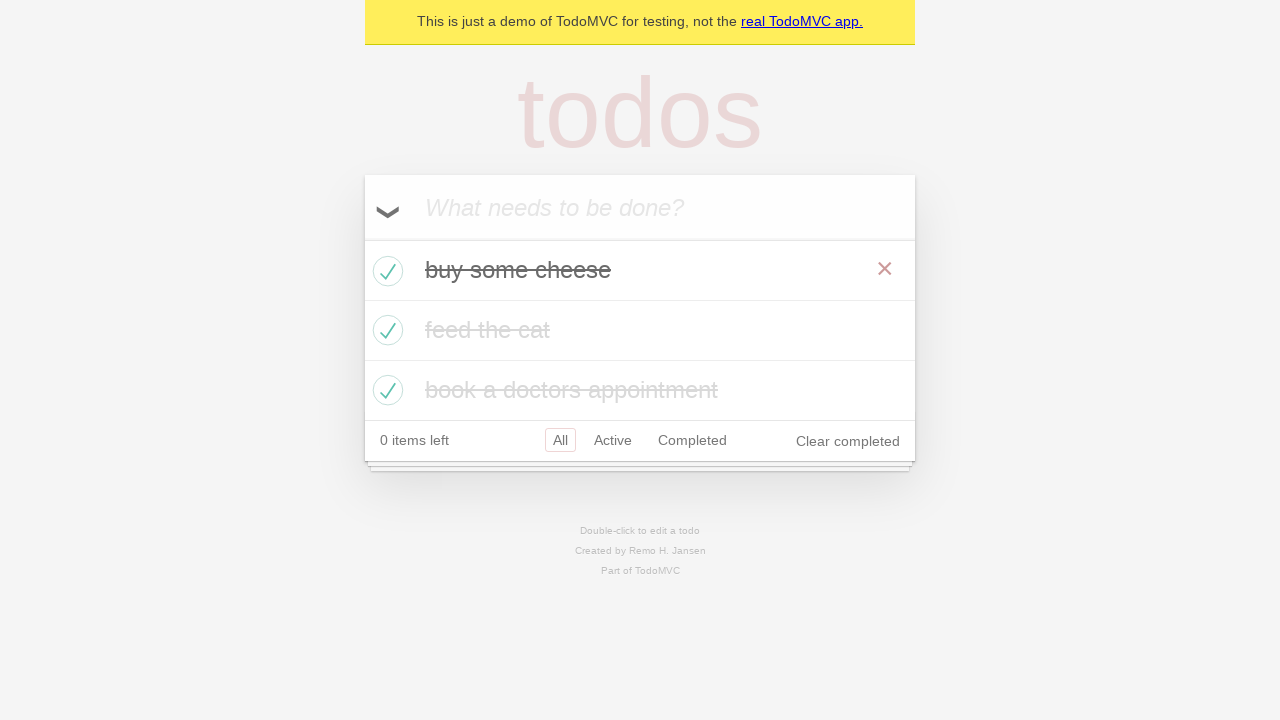

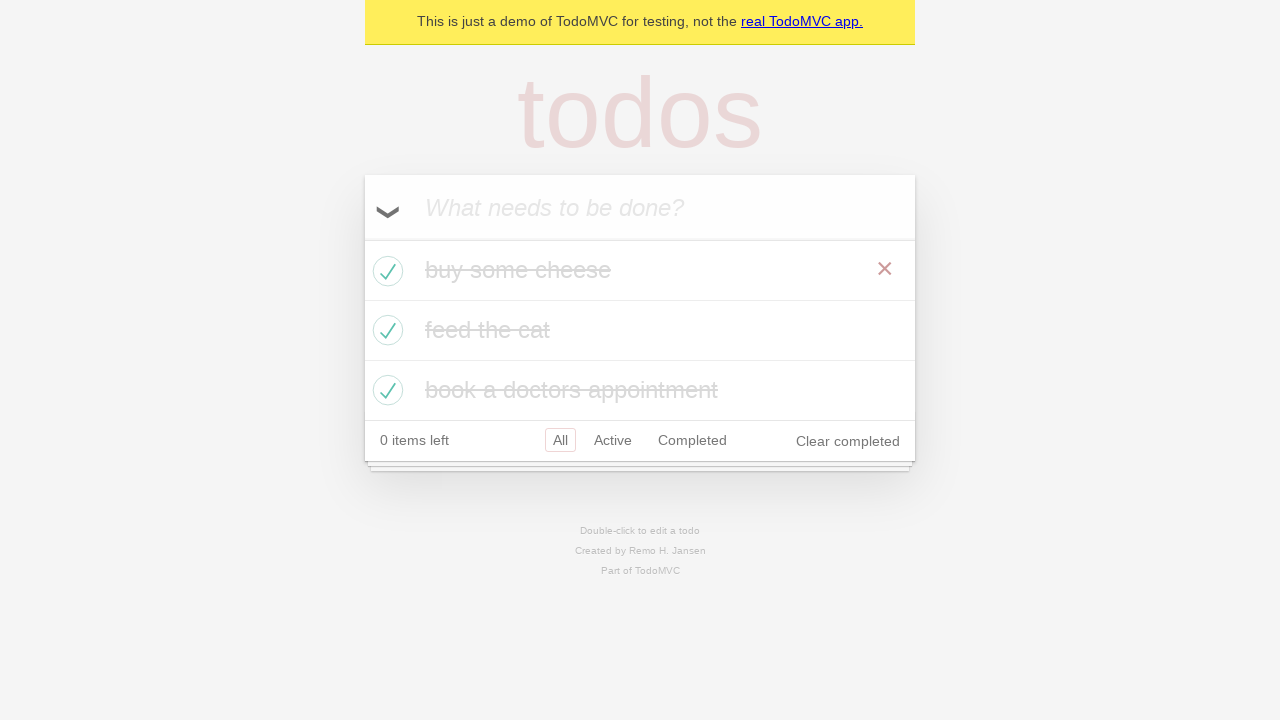